Verifies that the monitors category link is displayed on the homepage

Starting URL: https://www.demoblaze.com/

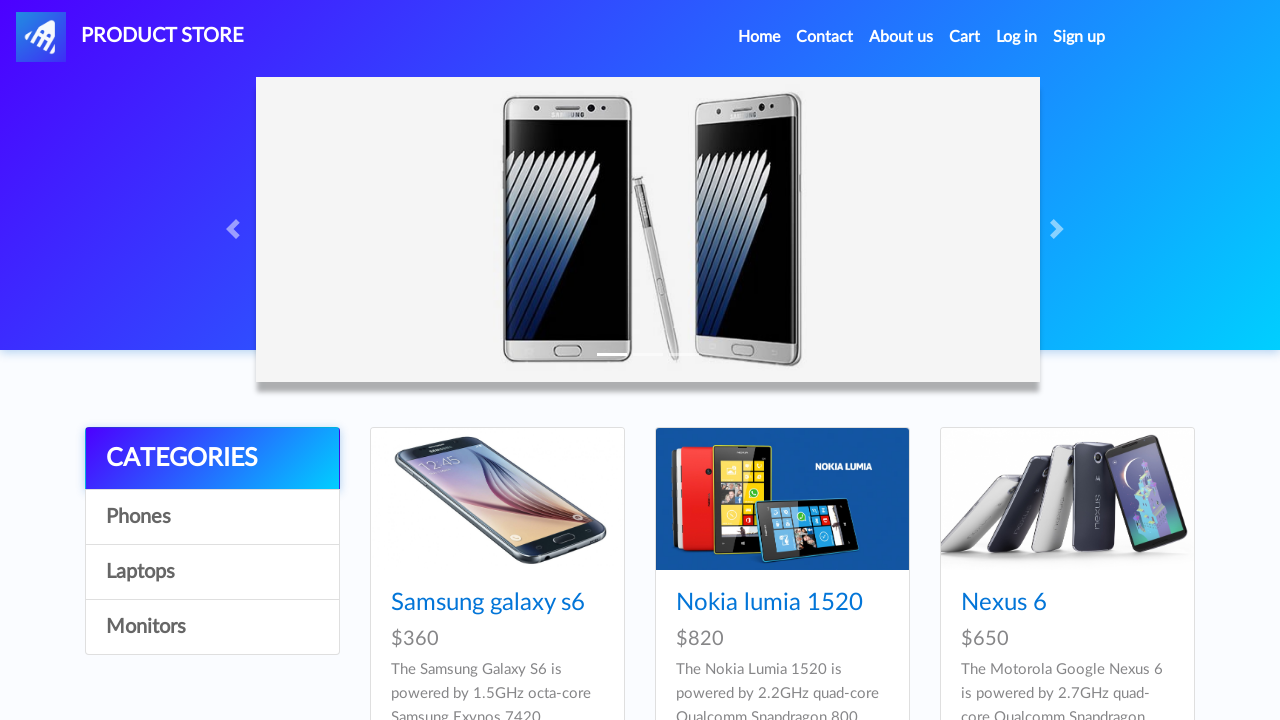

Waited for monitors category link to appear on homepage
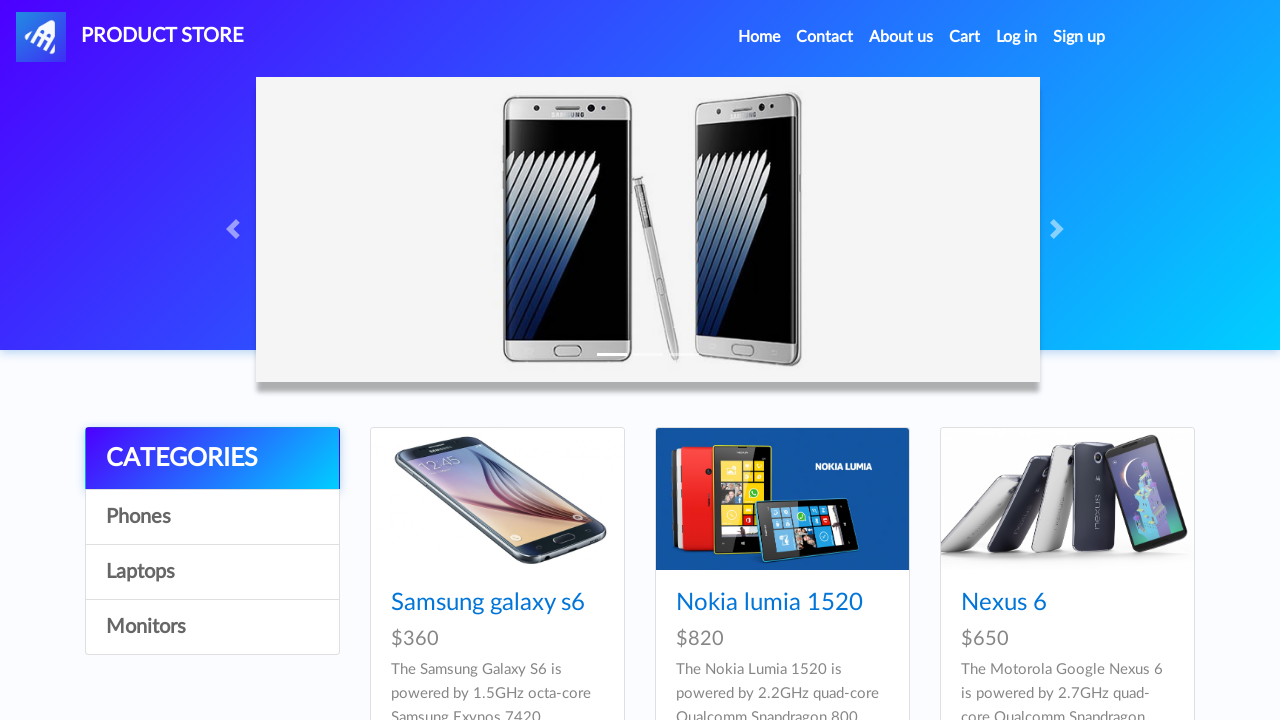

Verified monitors category link is visible on homepage
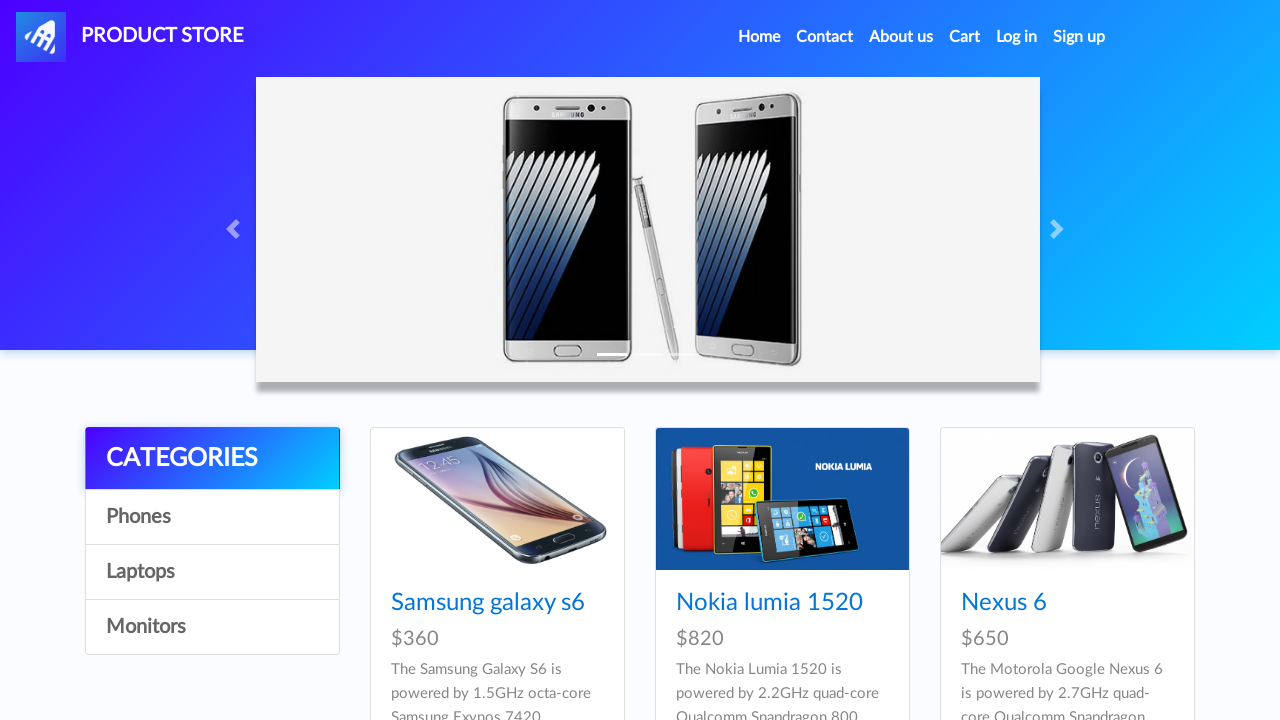

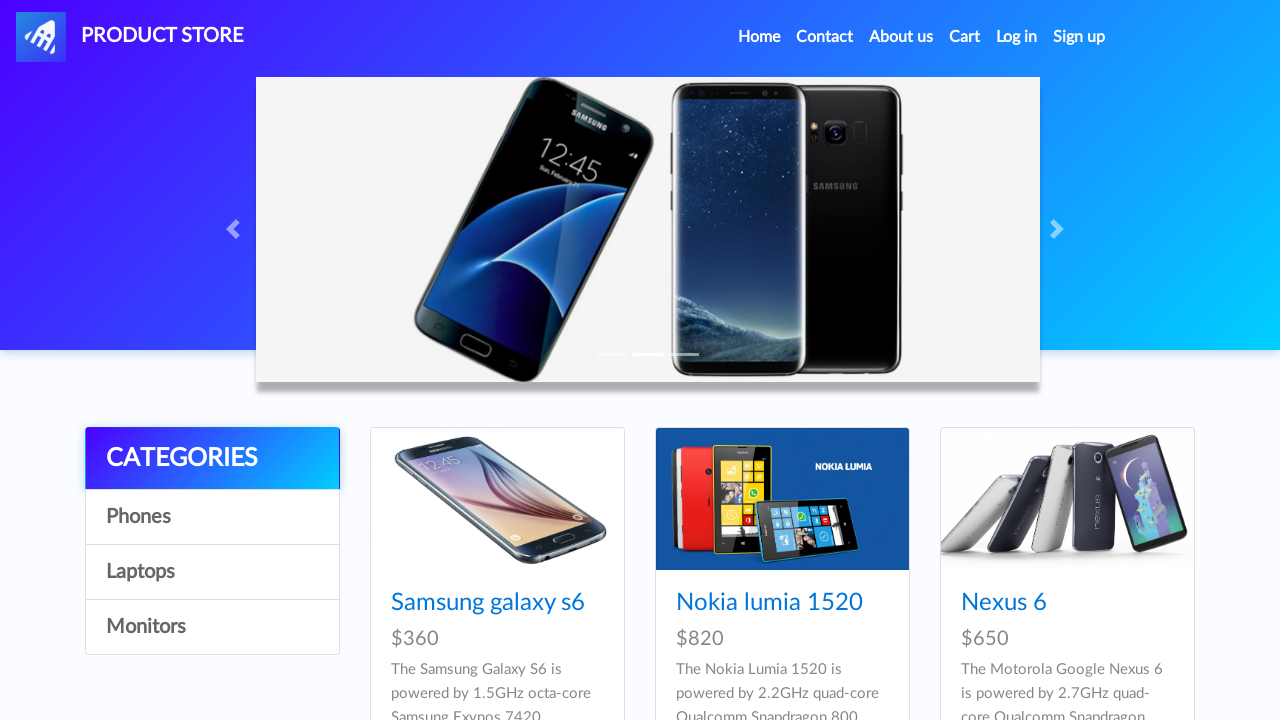